Hovers over an element to display its tooltip and retrieves the tooltip text

Starting URL: https://www.w3schools.com/css/tryit.asp?filename=trycss_tooltip_top

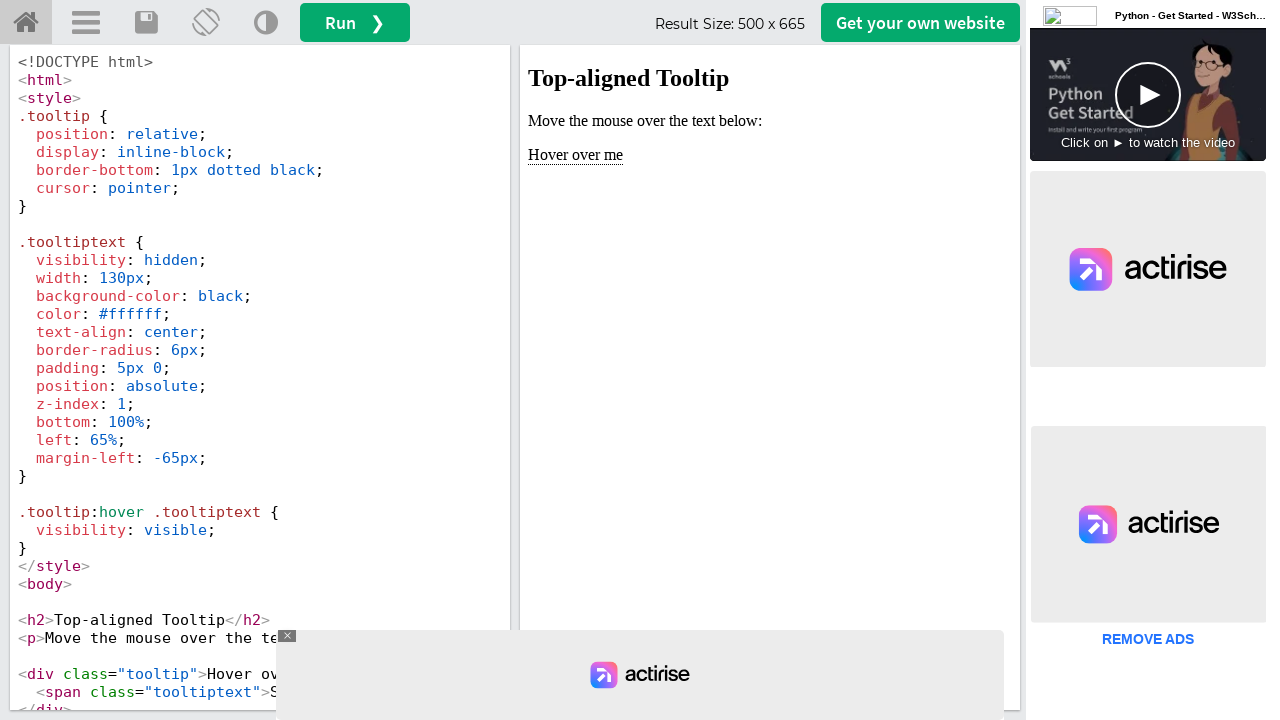

Switched to iframeResult frame
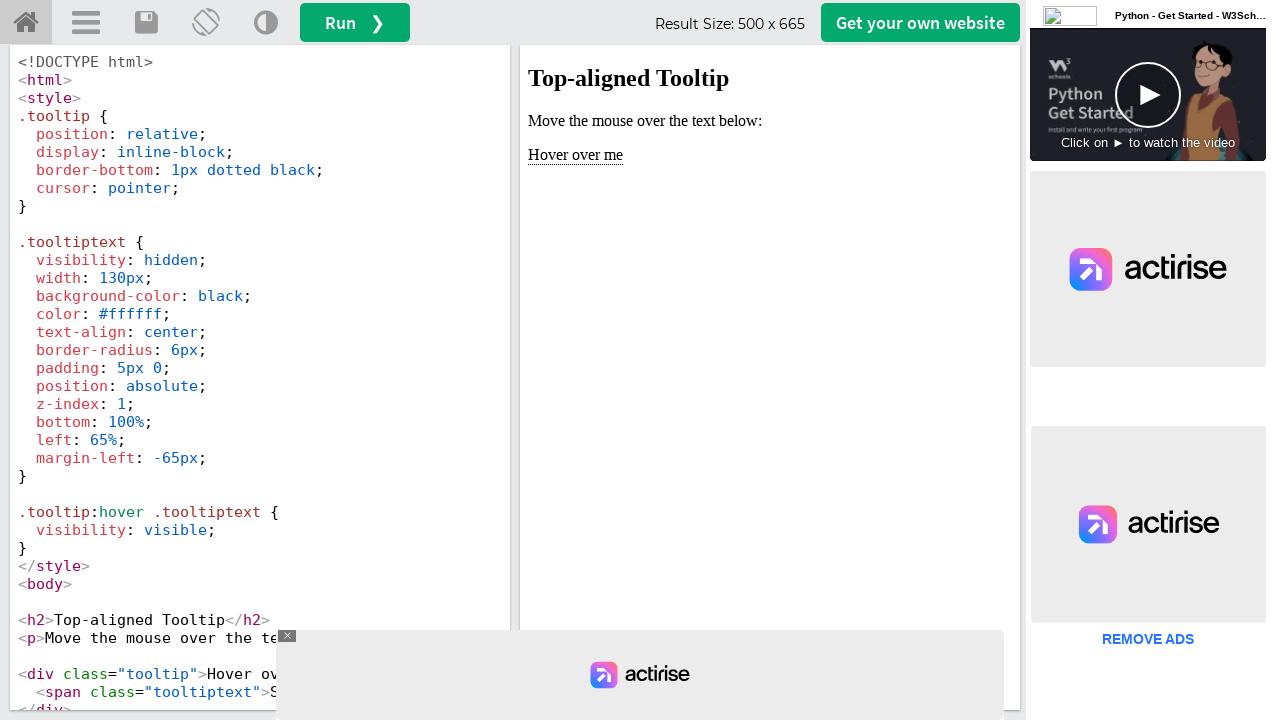

Hovered over element to display tooltip
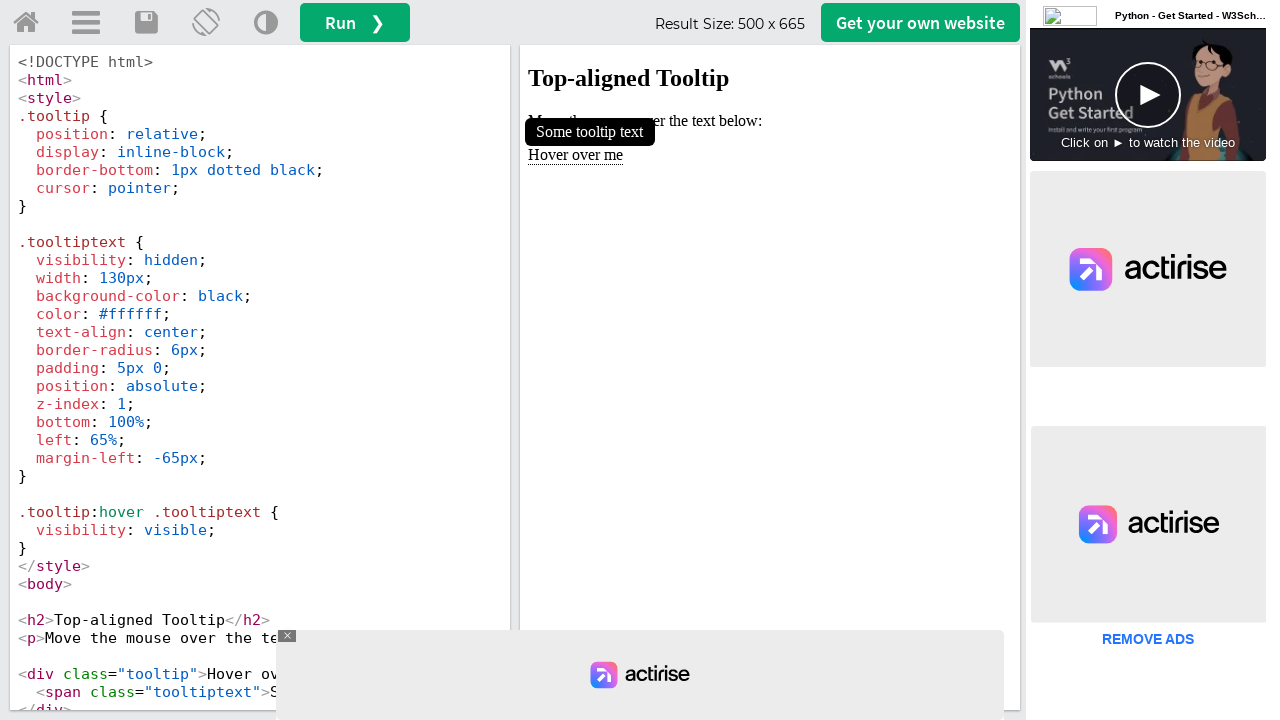

Retrieved tooltip text: 'Some tooltip text'
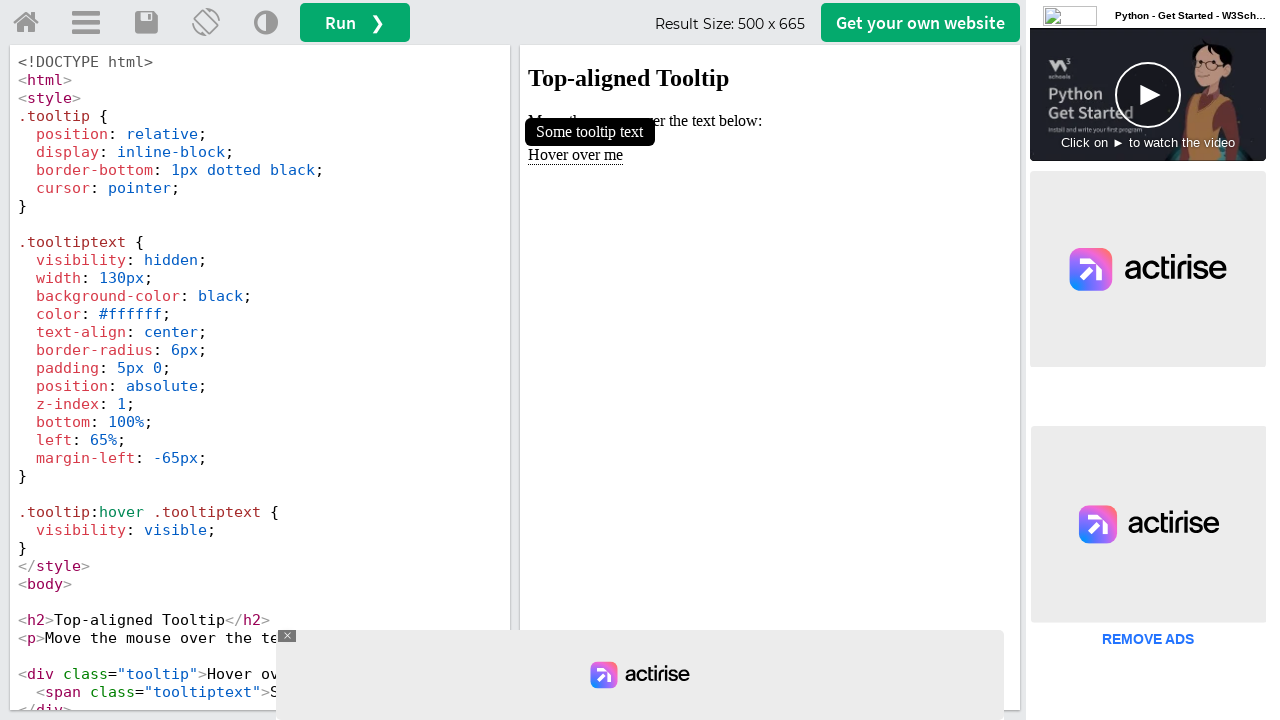

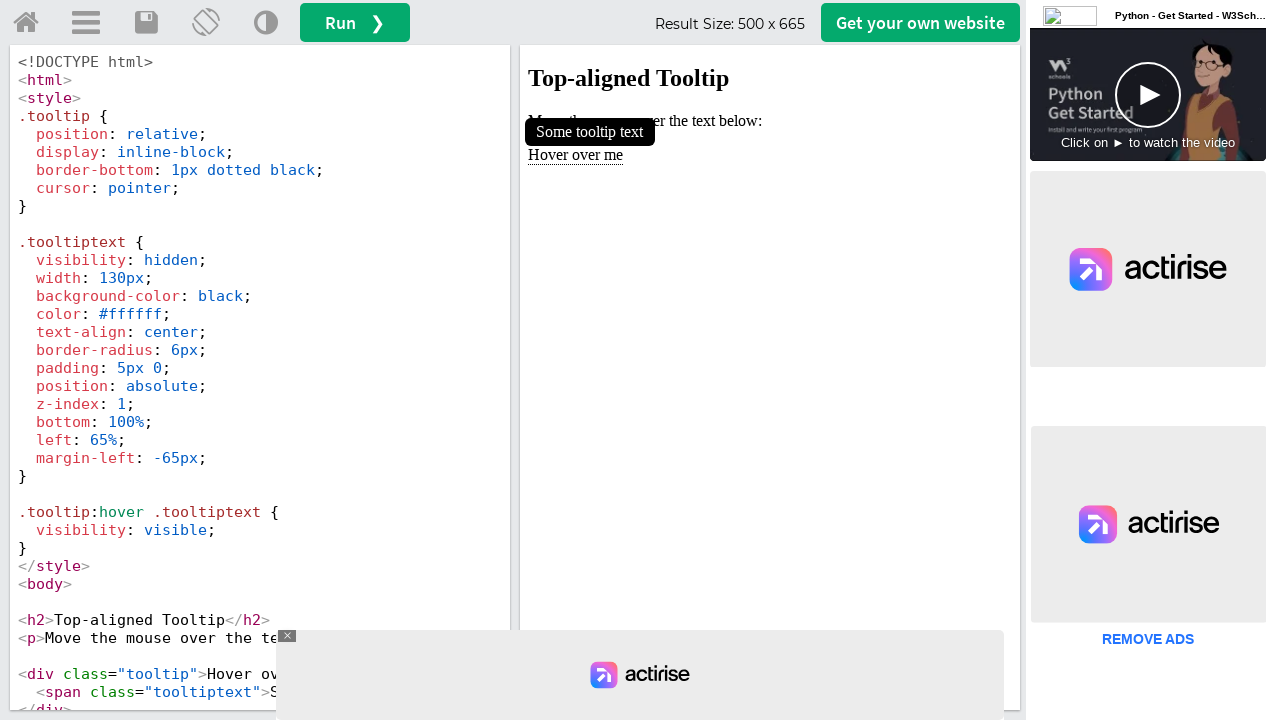